Tests calendar/datepicker functionality by clicking on a datepicker input, checking the displayed month, and selecting a date from the calendar widget.

Starting URL: http://seleniumpractise.blogspot.in/2016/08/how-to-handle-calendar-in-selenium.html

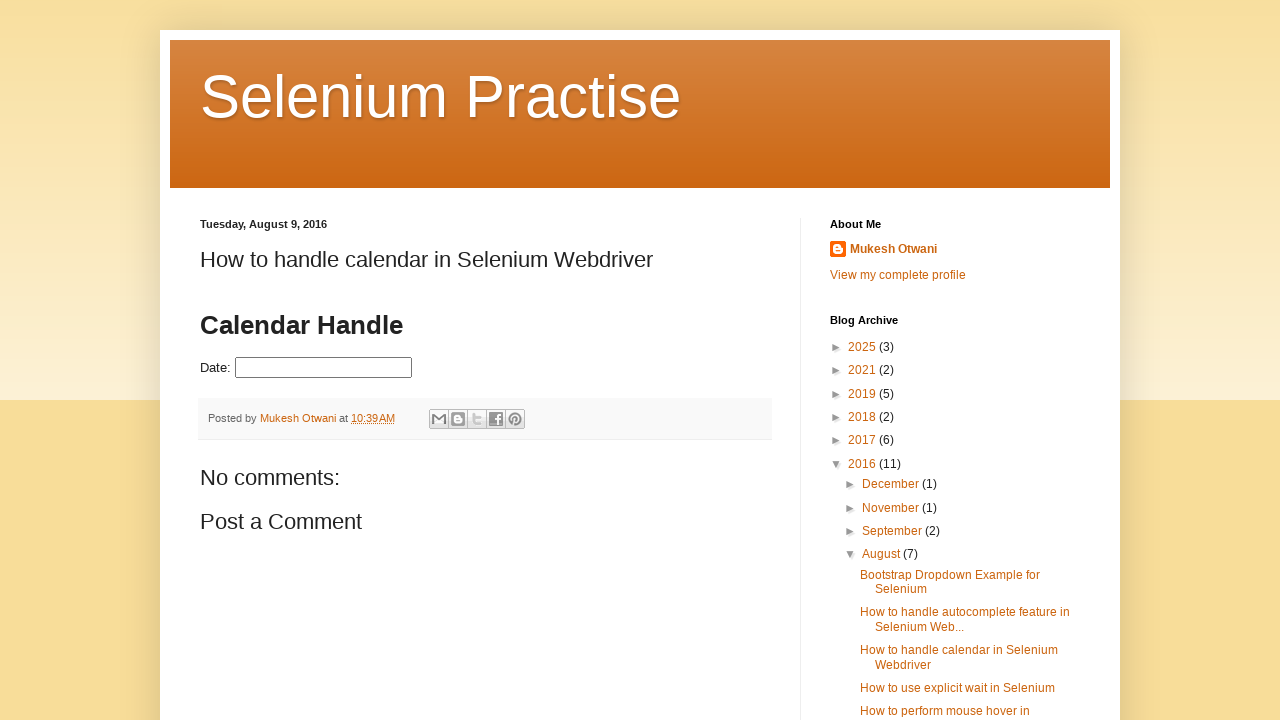

Clicked on datepicker input to open the calendar widget at (324, 368) on input#datepicker
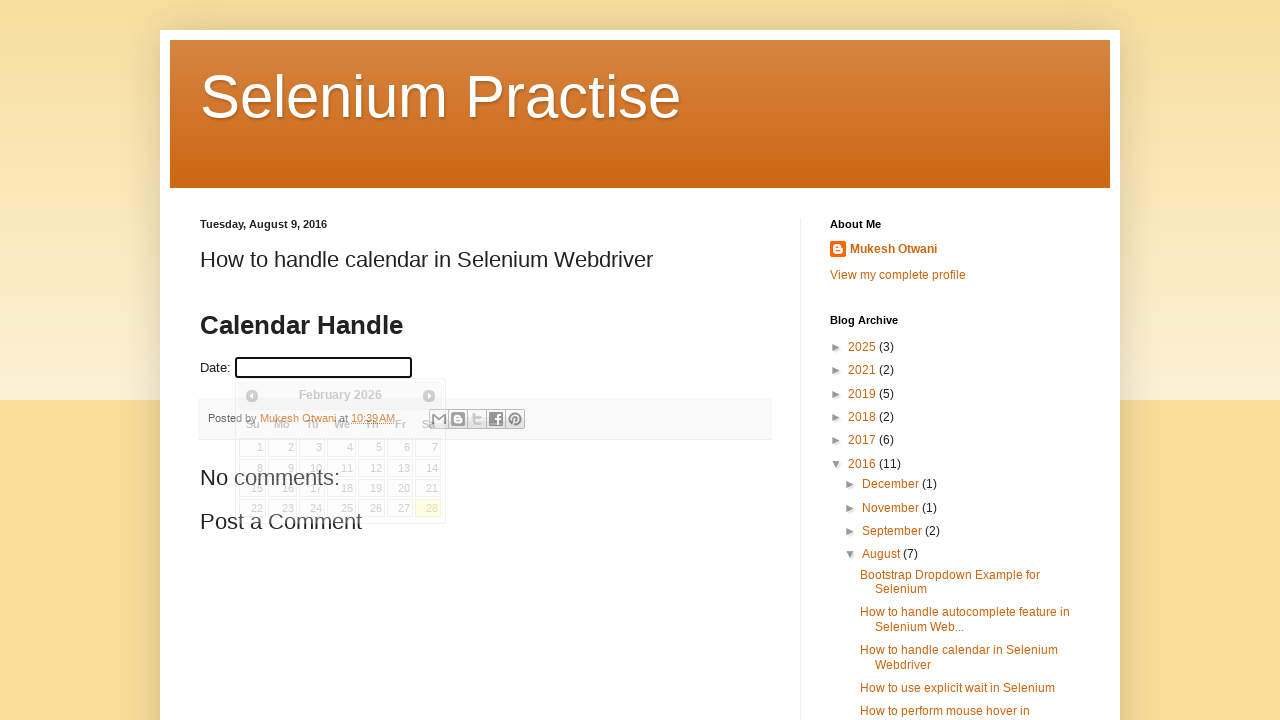

Calendar widget appeared on page
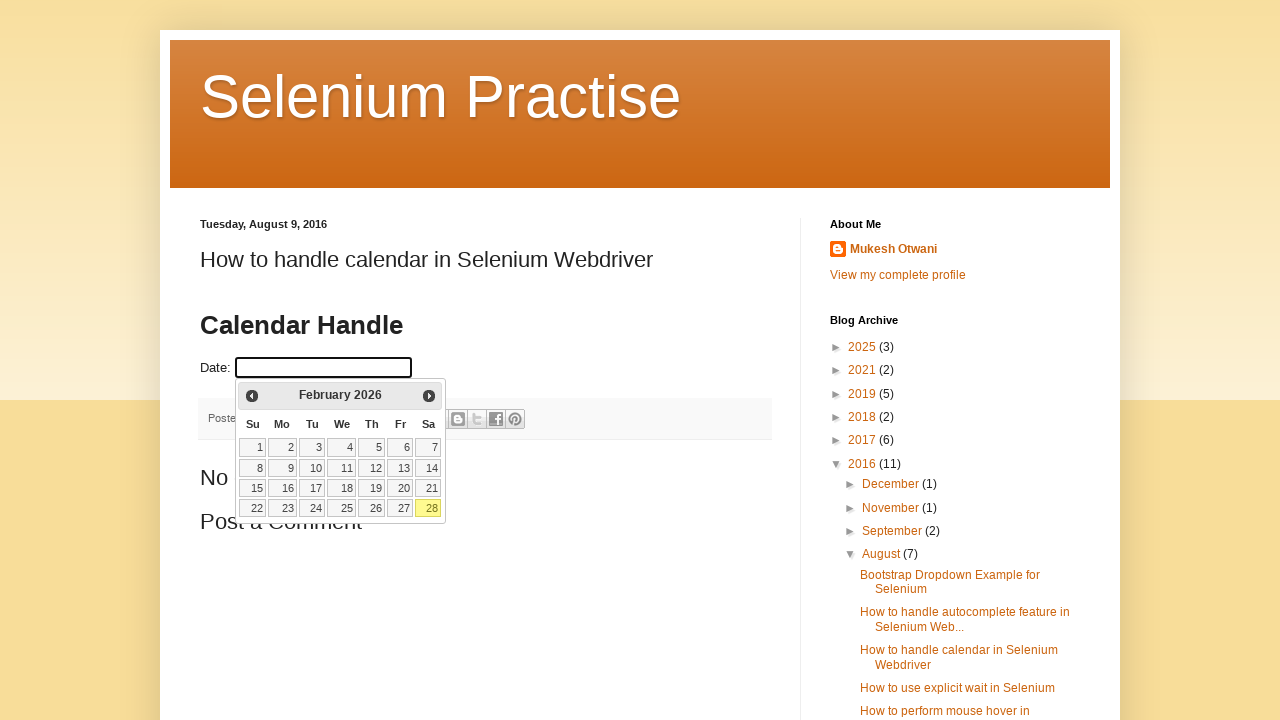

Retrieved month text from calendar: 'February'
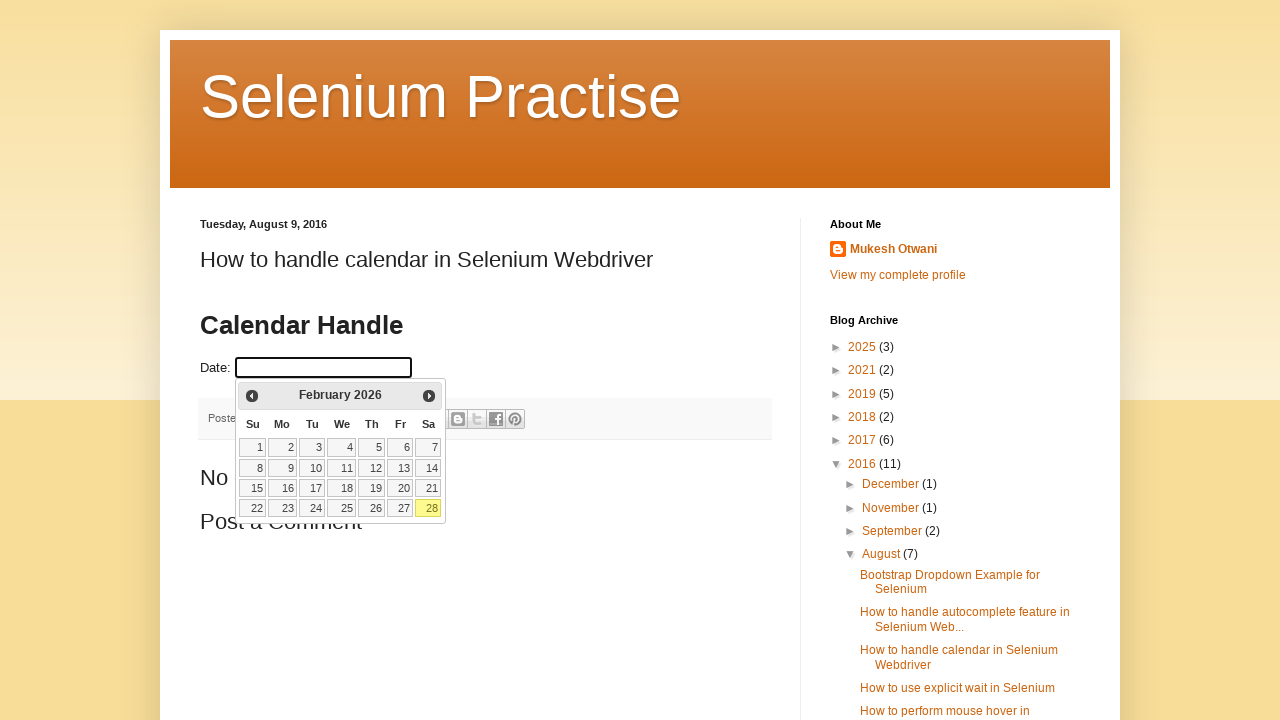

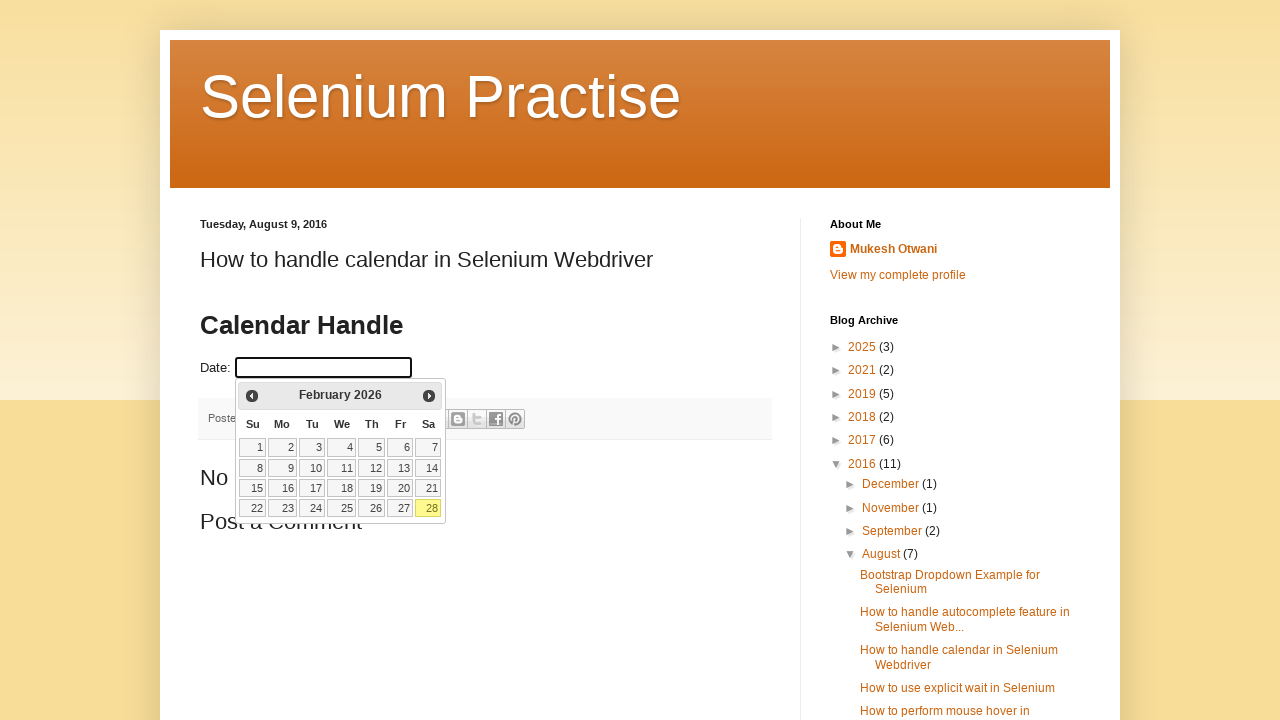